Navigates to the Get user media page and verifies the page loaded correctly

Starting URL: https://bonigarcia.dev/selenium-webdriver-java/

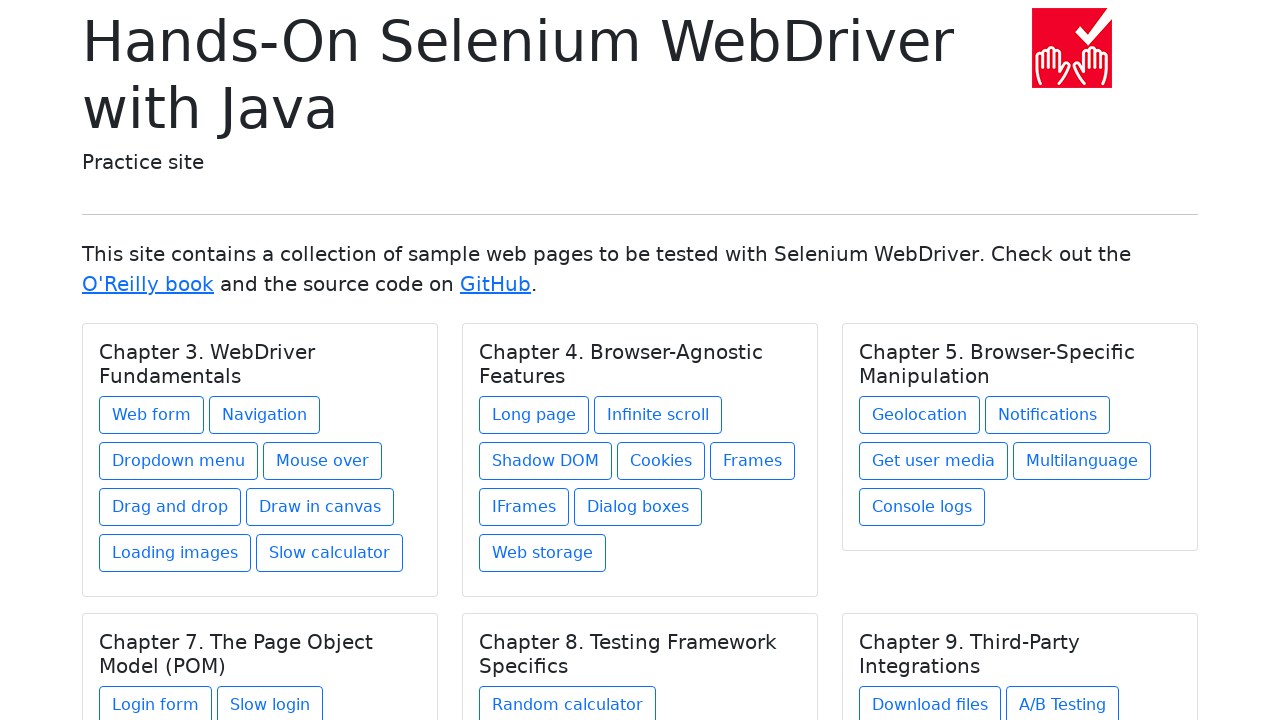

Clicked on Get user media link under Chapter 5 at (934, 461) on xpath=//h5[text() = 'Chapter 5. Browser-Specific Manipulation']/../a[@href = 'ge
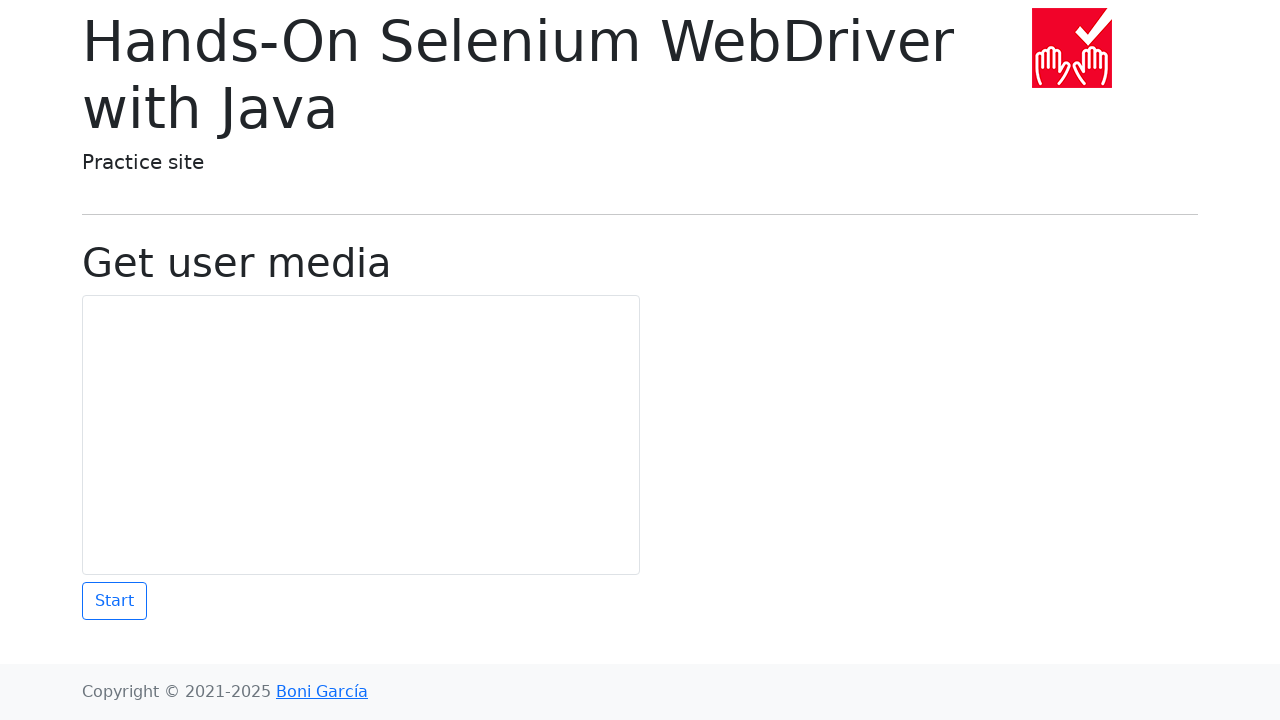

Get user media page loaded and main heading element found
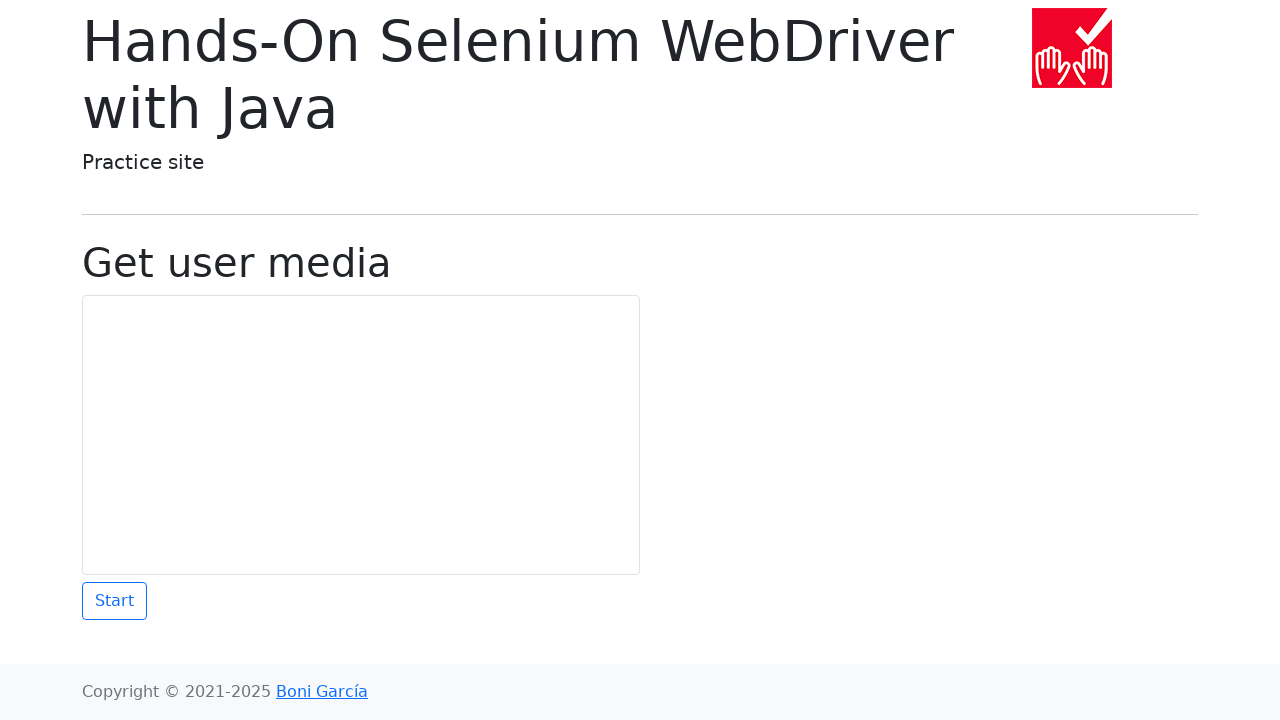

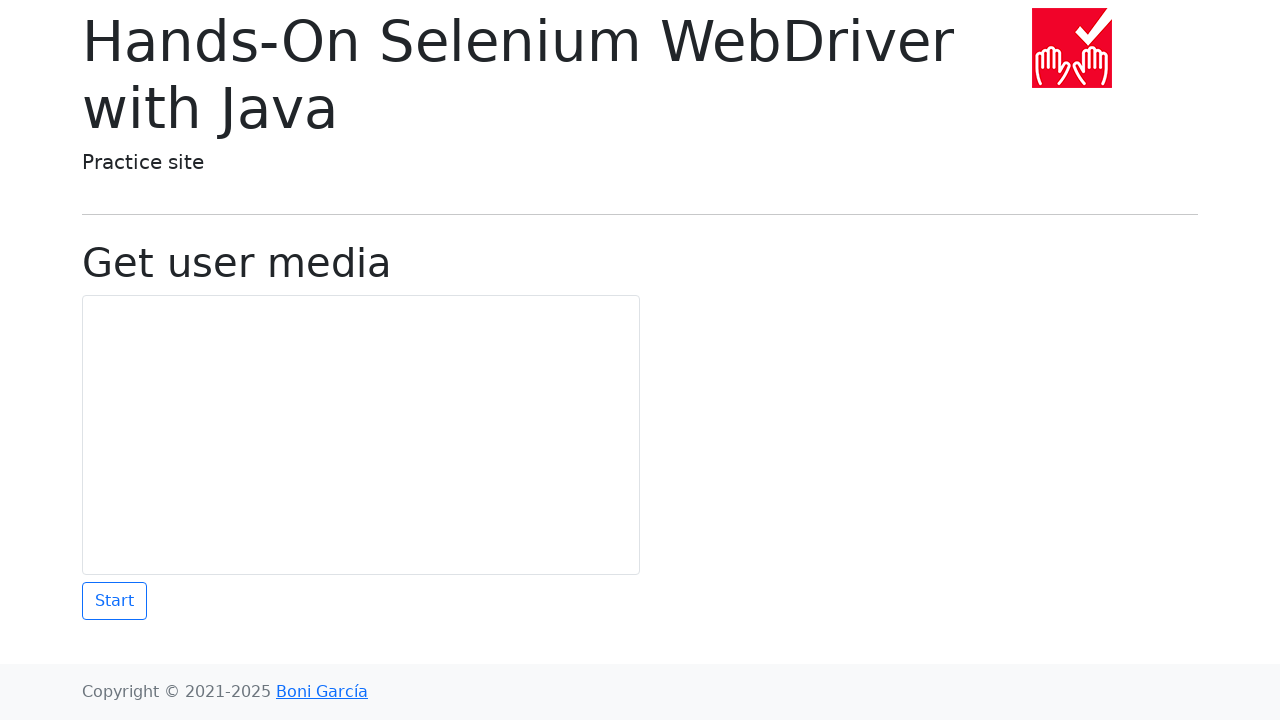